Tests button interactions on LeafGround practice site by locating buttons with different properties (position, color, size) and clicking a confirm button

Starting URL: https://www.leafground.com/button.xhtml

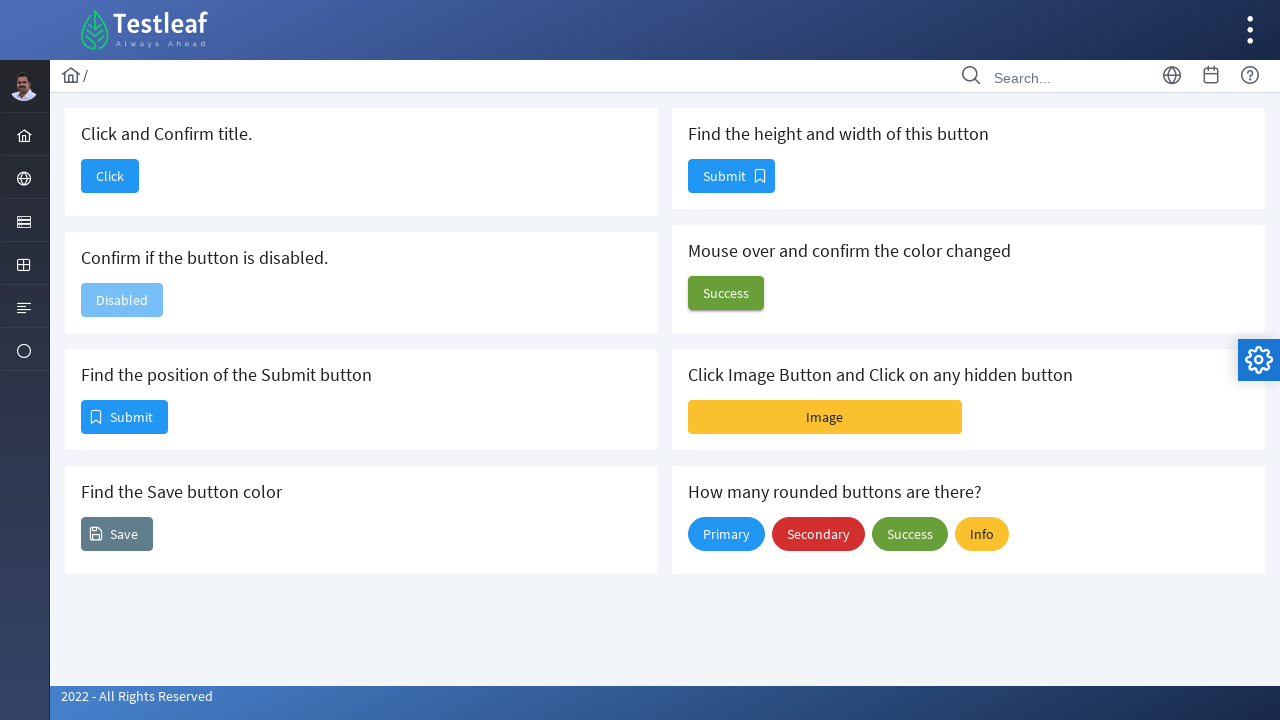

Waited for button elements to load on the page
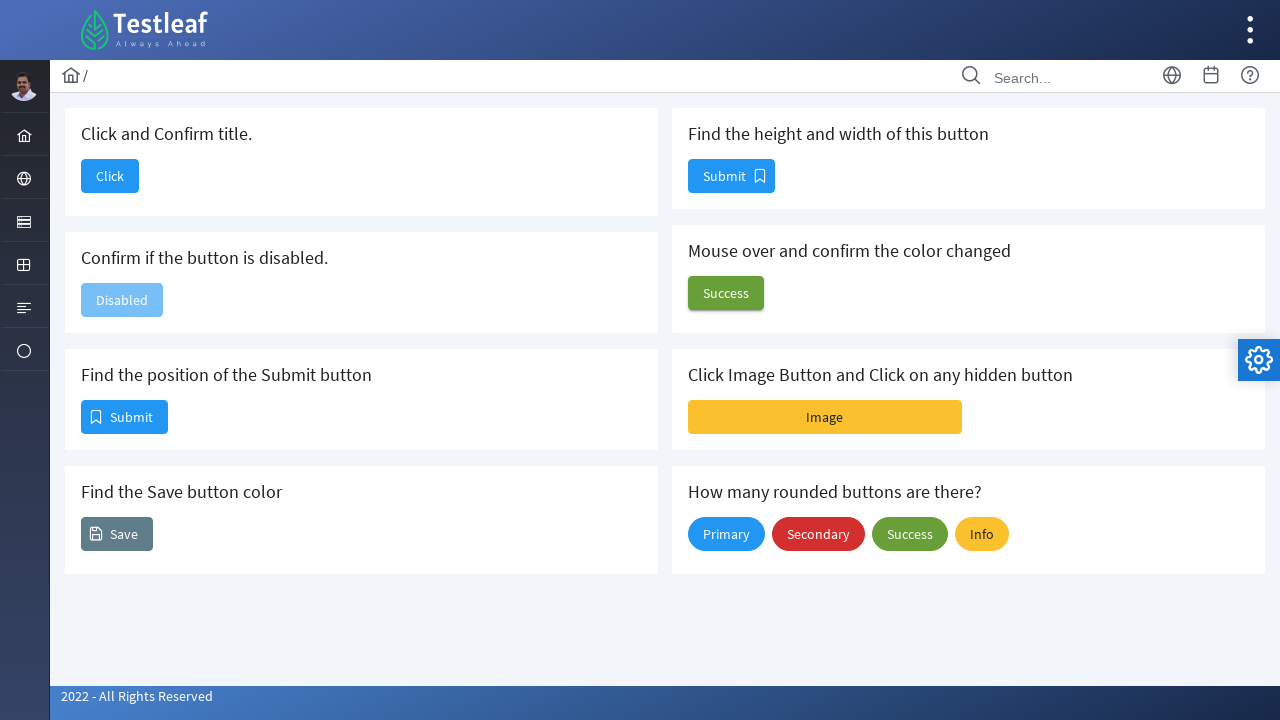

Located position button element
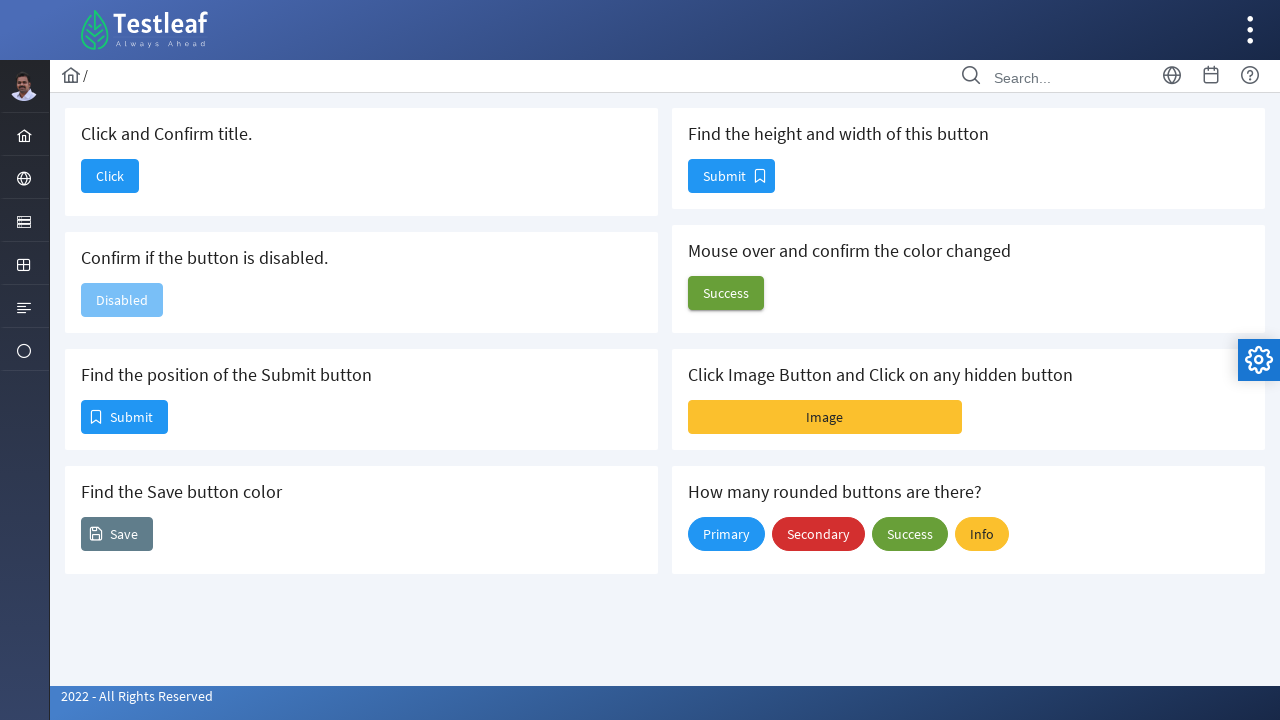

Located color button element
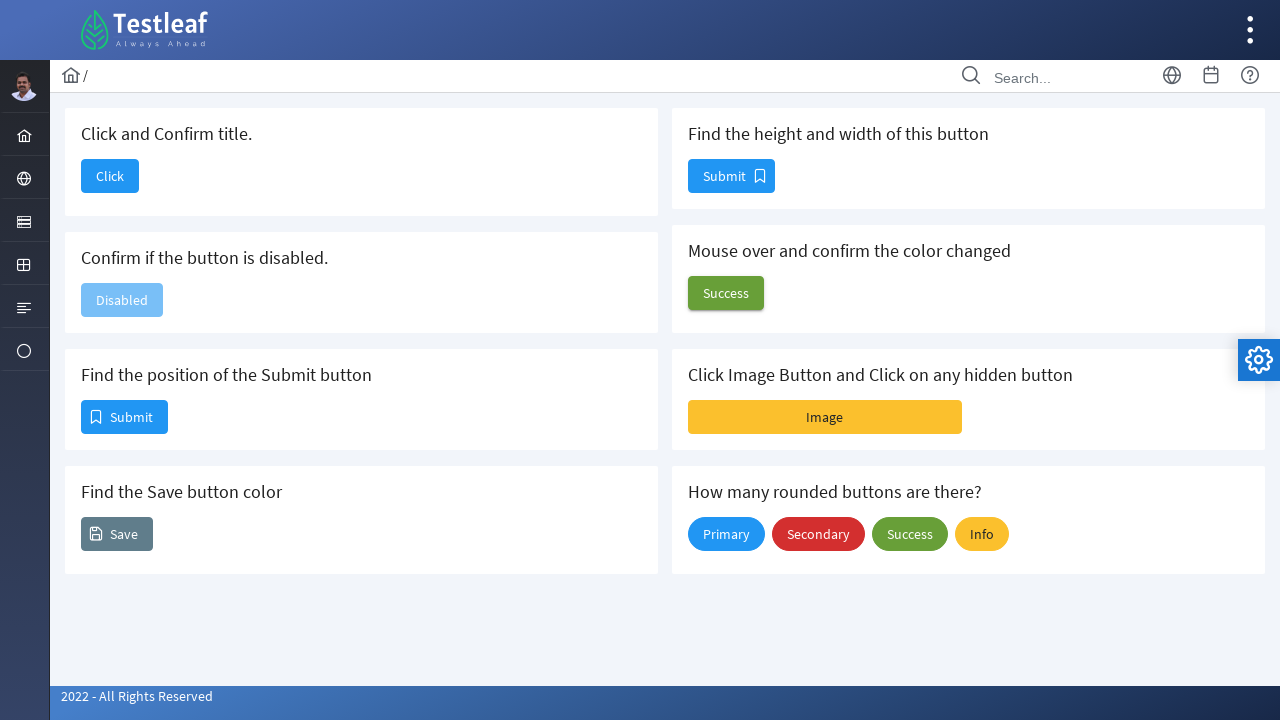

Located size button element
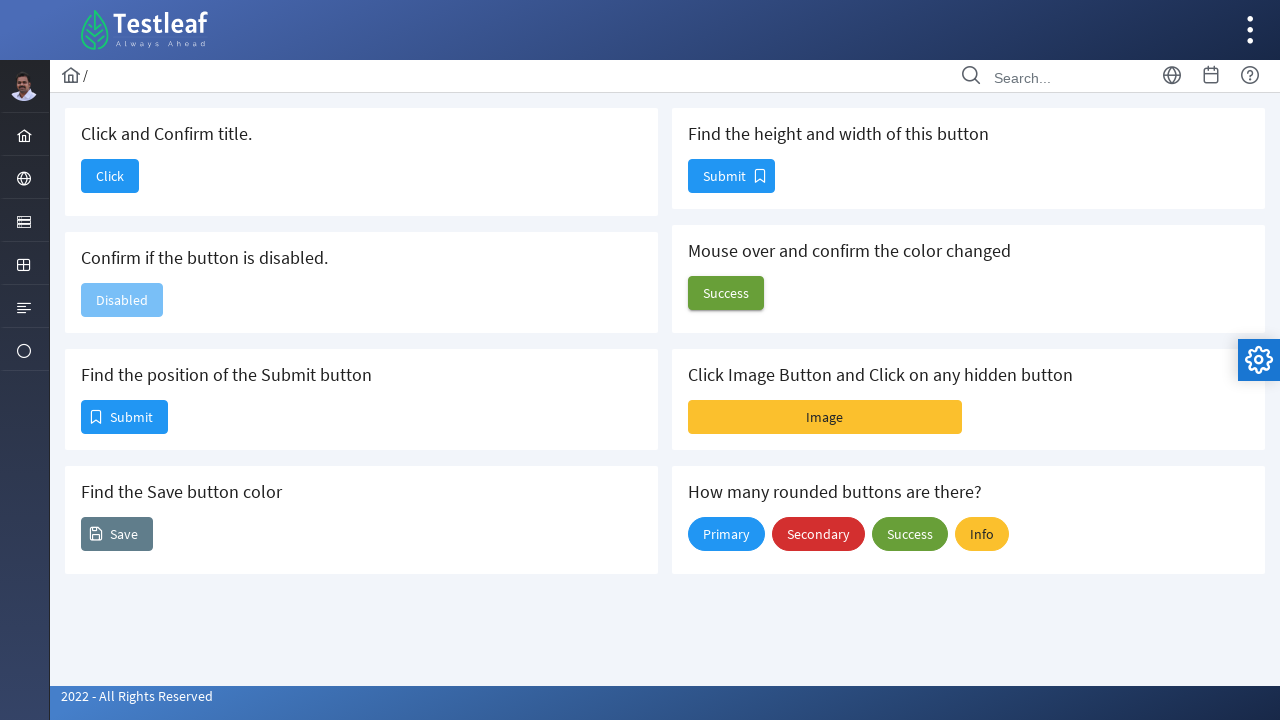

Clicked the confirm button at (110, 176) on xpath=//*[@id='j_idt88:j_idt90']/span
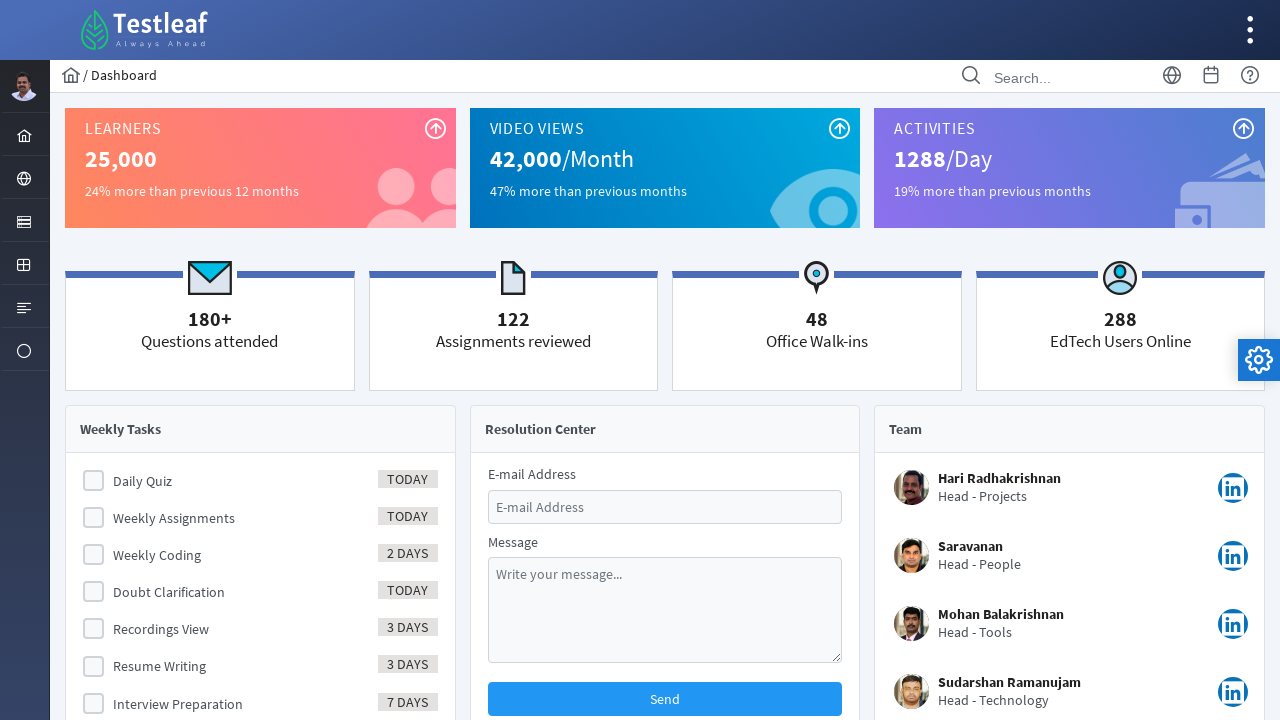

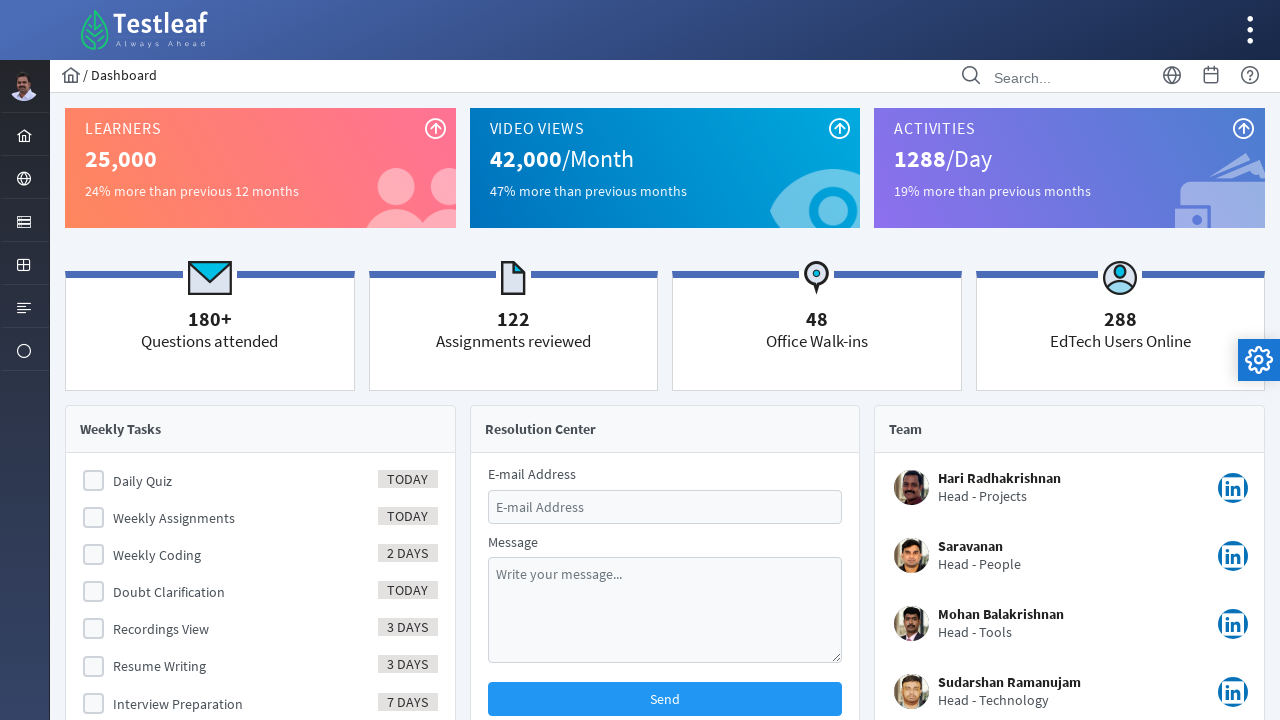